Tests drag-and-drop functionality on jQueryUI demo page by switching to an iframe, dragging an element to a drop target, then clicking a link in the main content.

Starting URL: https://jqueryui.com/droppable/

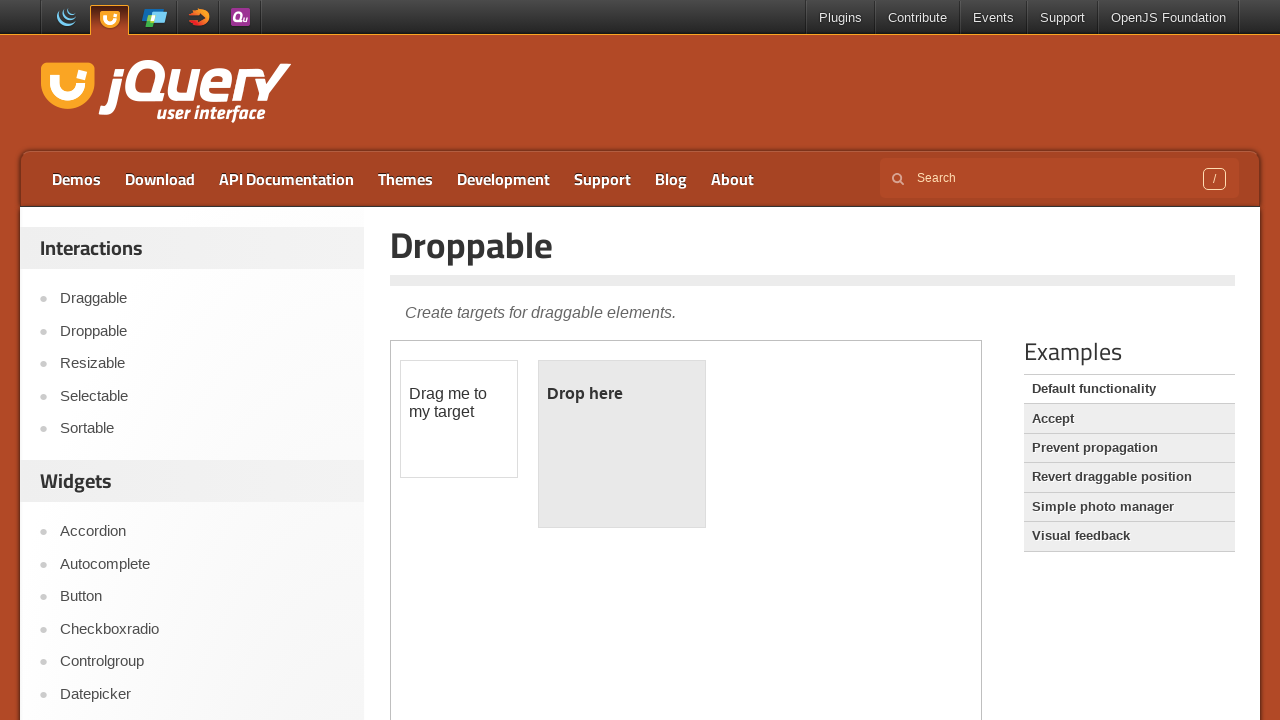

Located the demo iframe
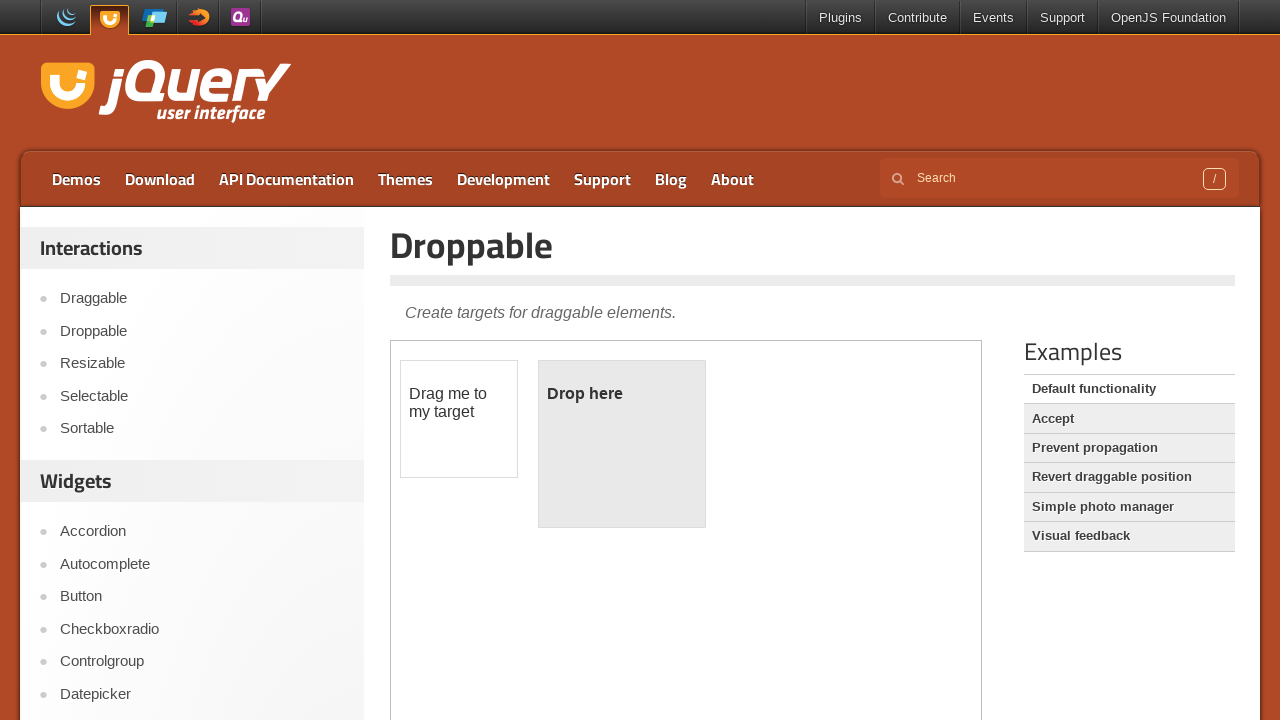

Located the draggable element in iframe
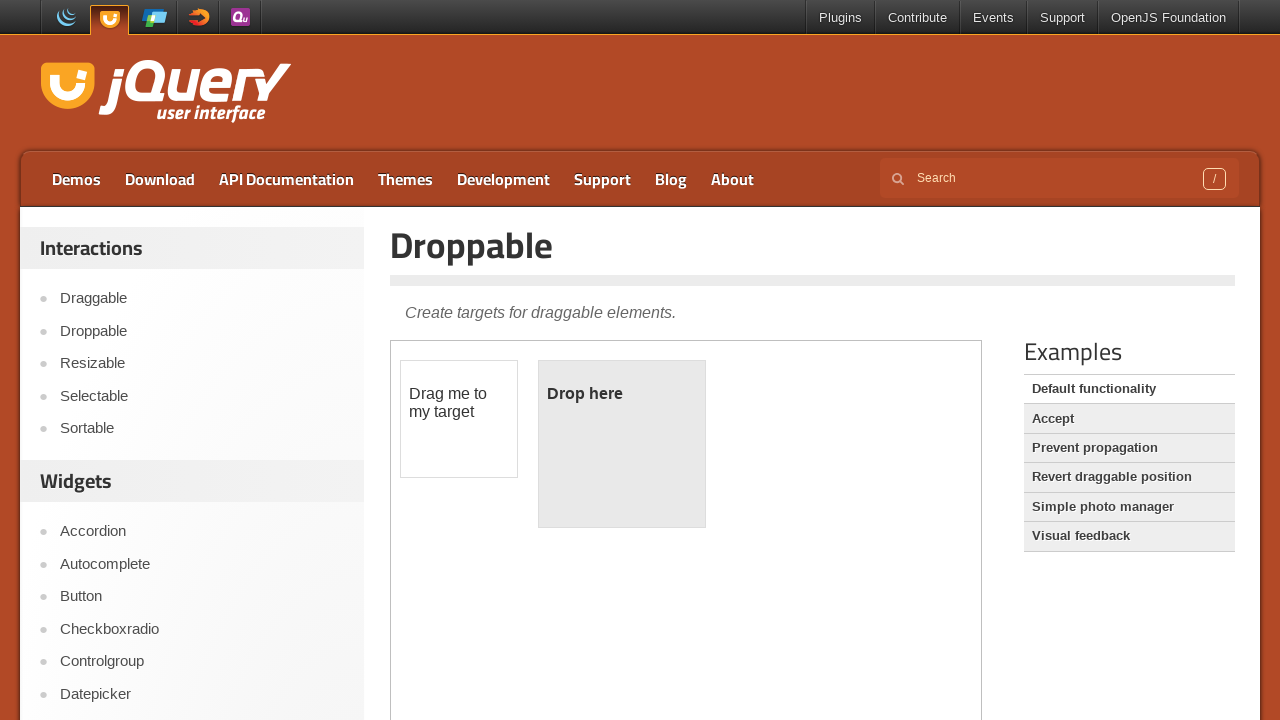

Located the droppable target element in iframe
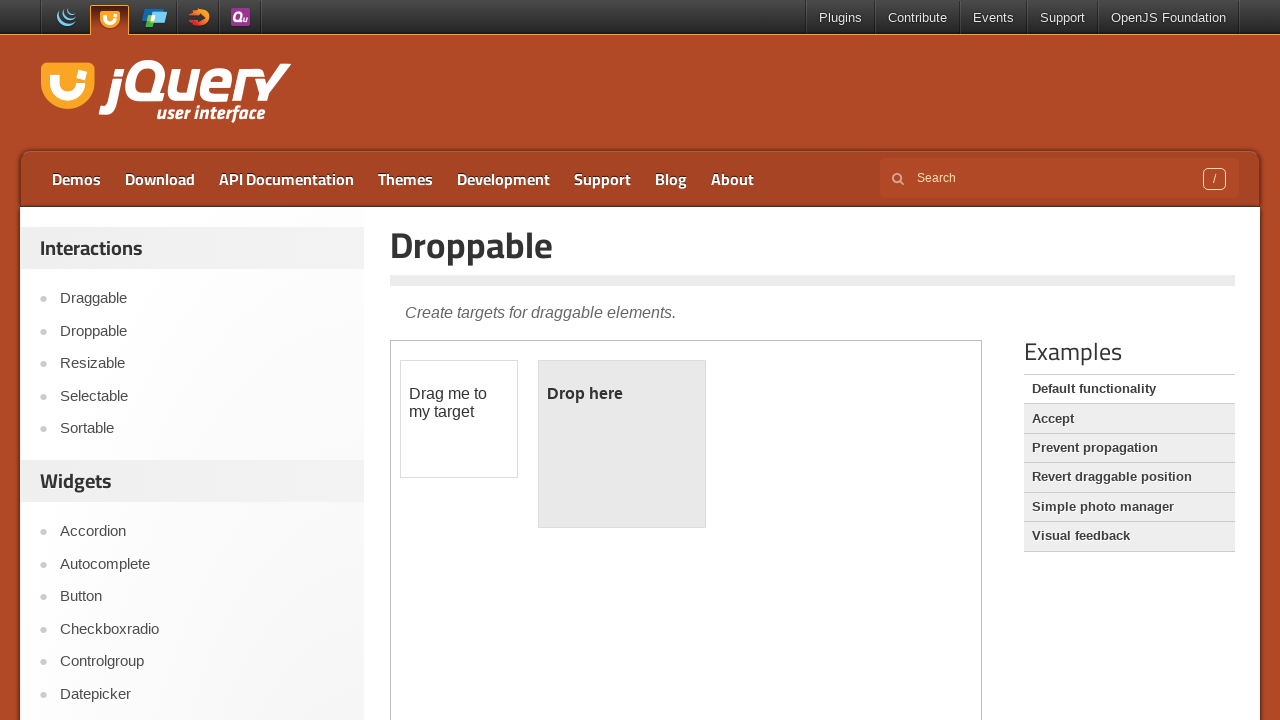

Dragged draggable element to droppable target at (622, 444)
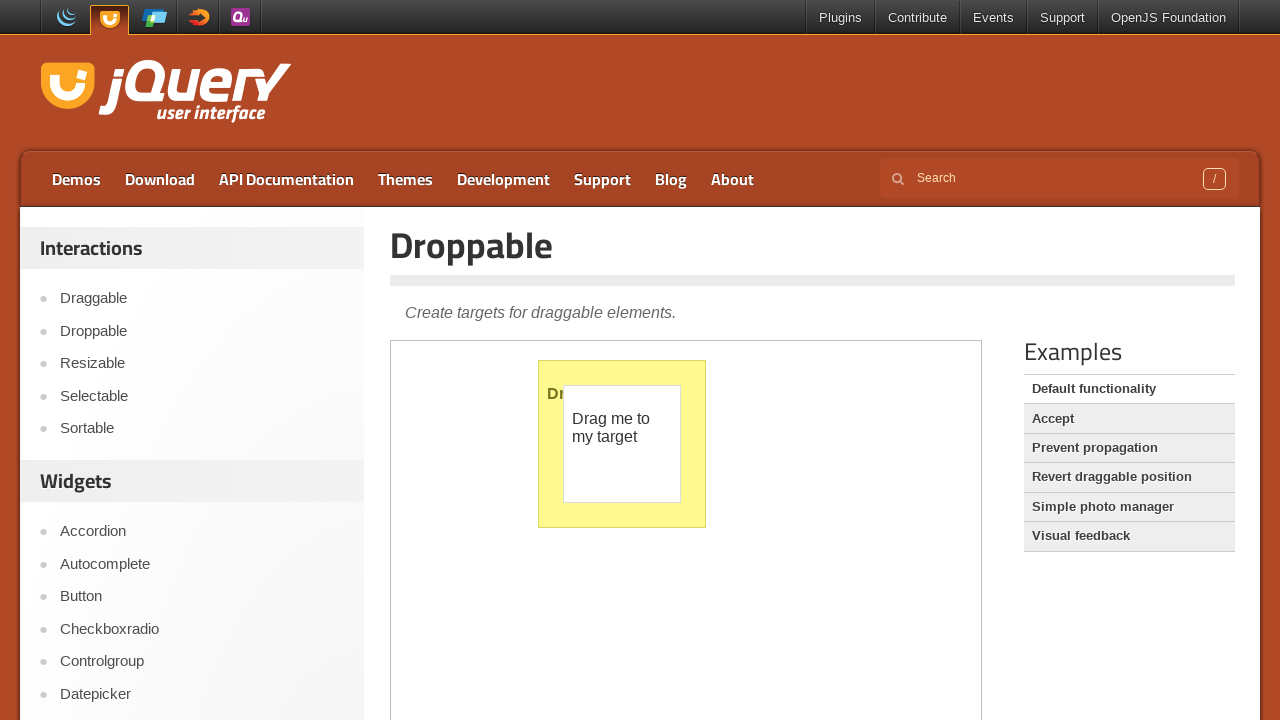

Clicked the 'Accept' link in main content at (1129, 419) on text=Accept
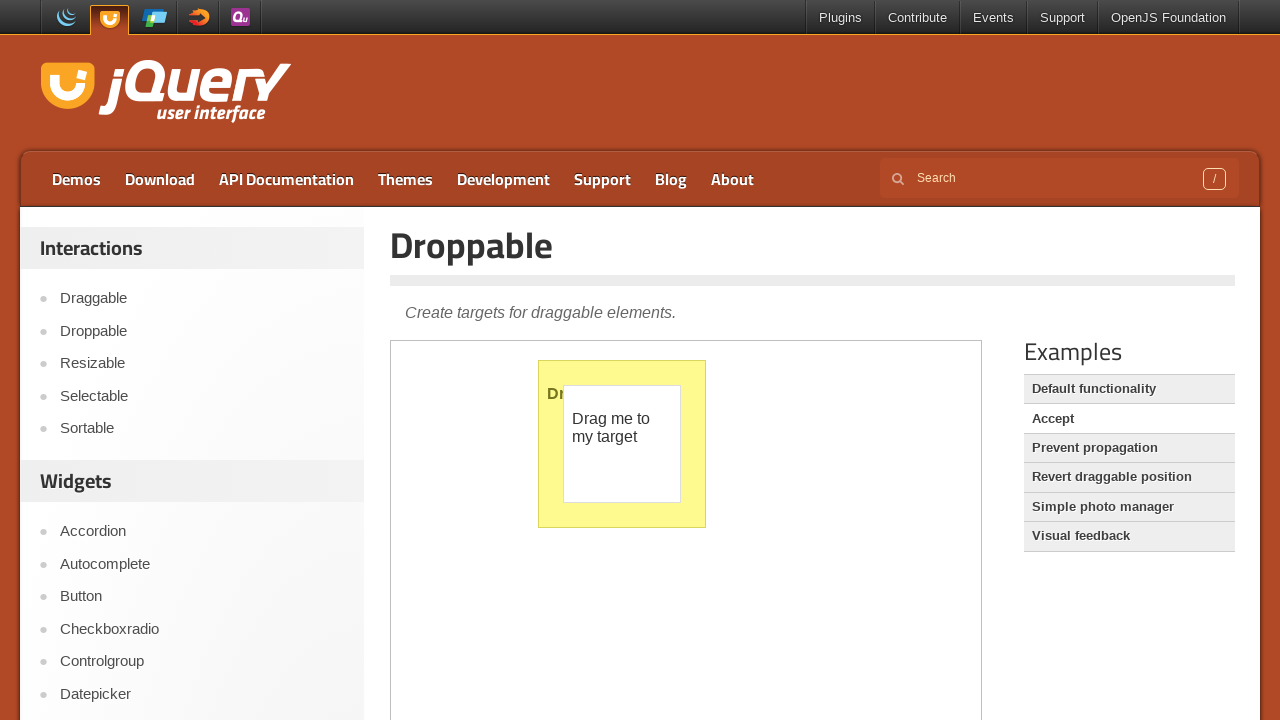

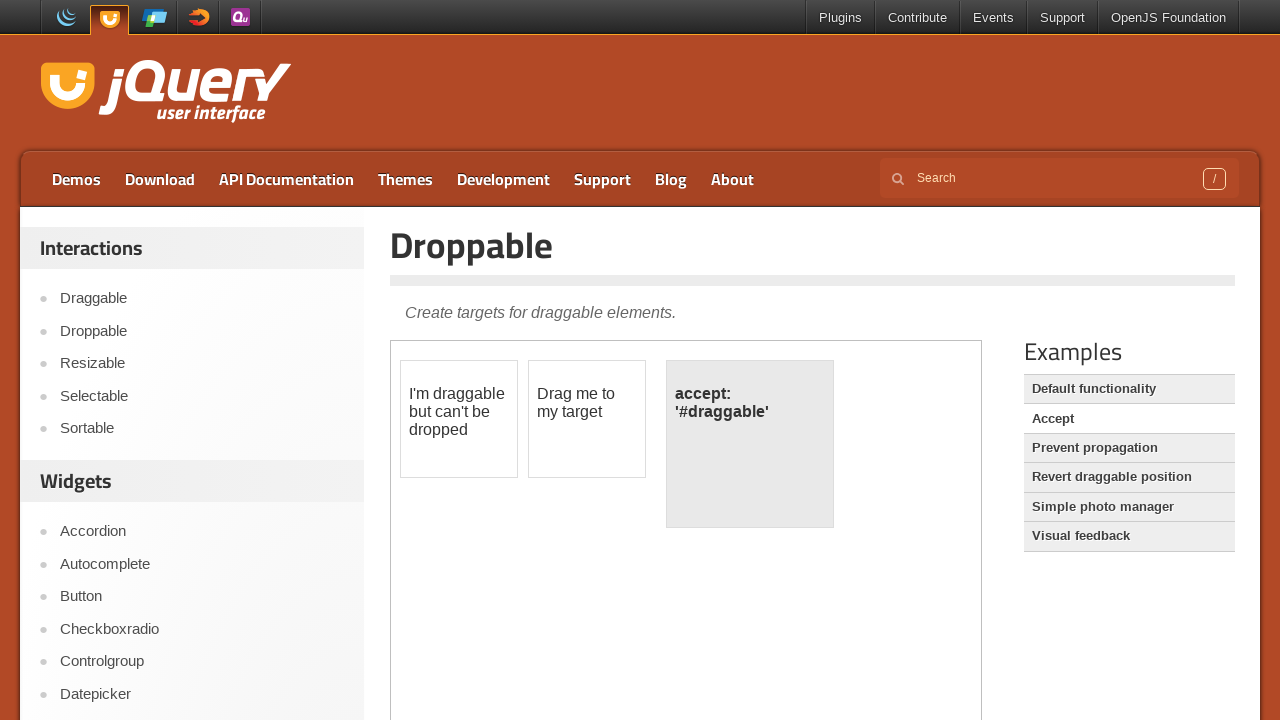